Navigates to Hotstar homepage and verifies the page loads by checking the title

Starting URL: https://www.hotstar.com/

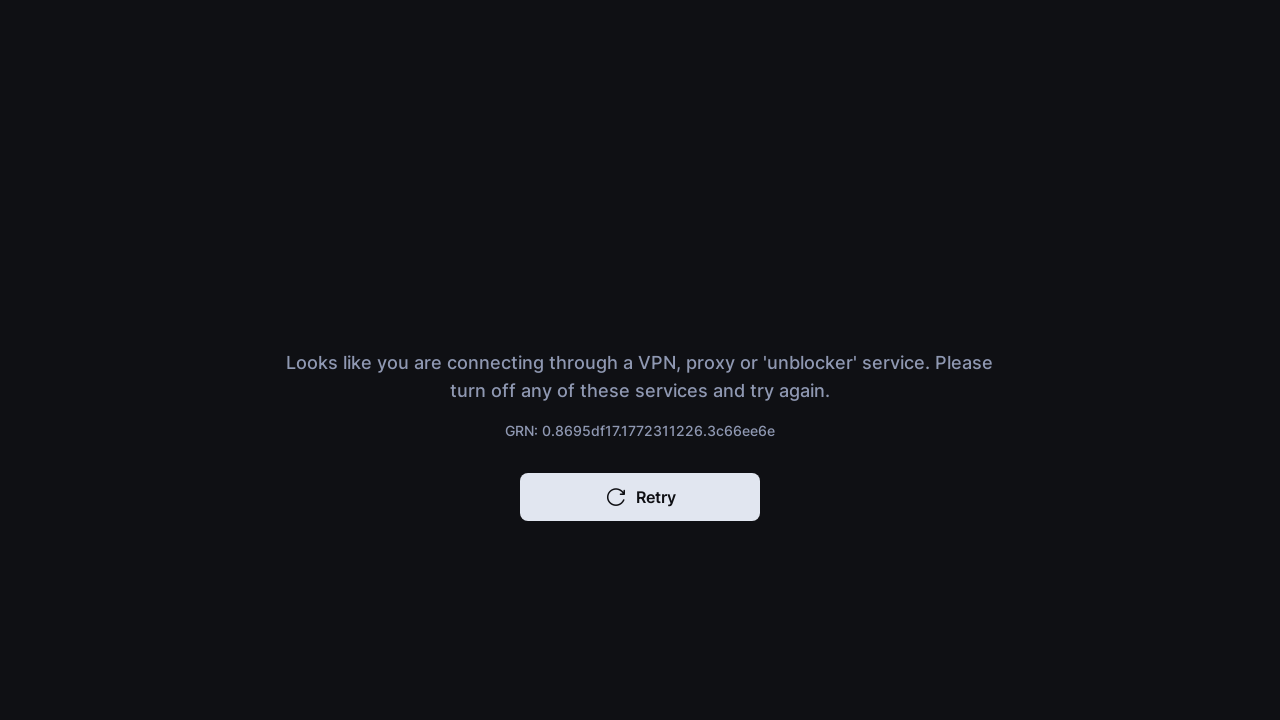

Navigated to Hotstar homepage
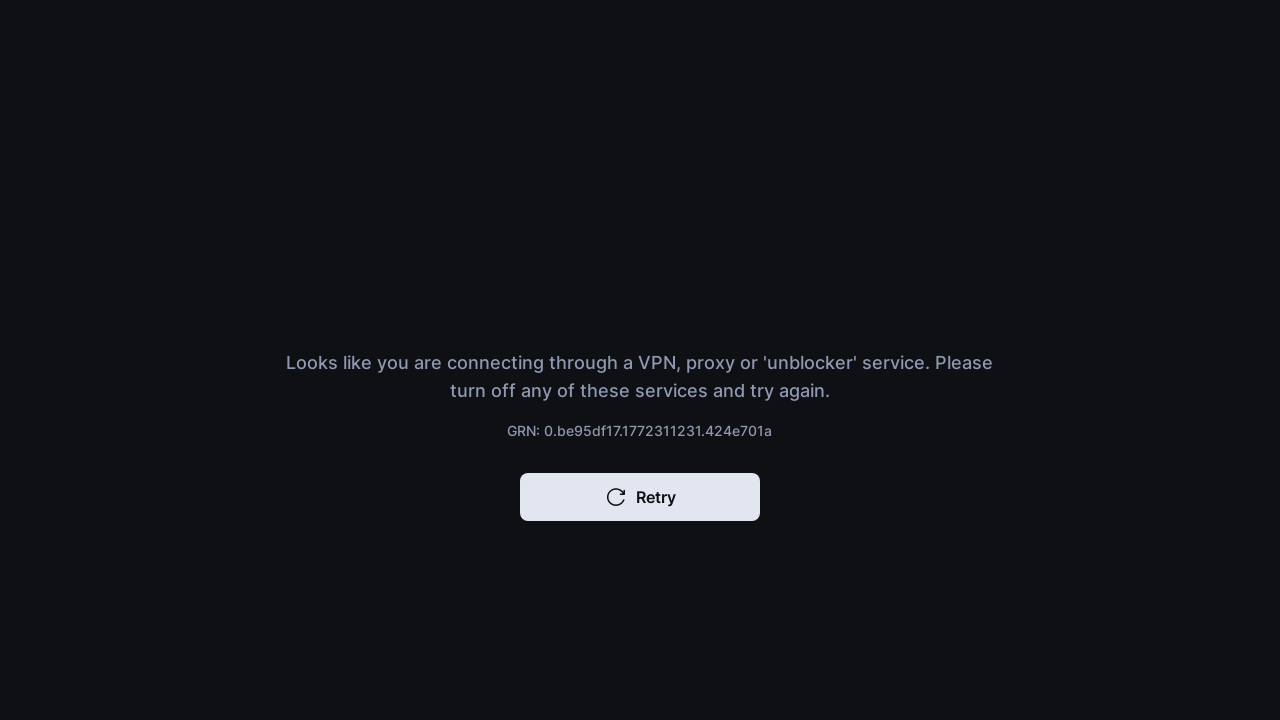

Page loaded - DOM content ready
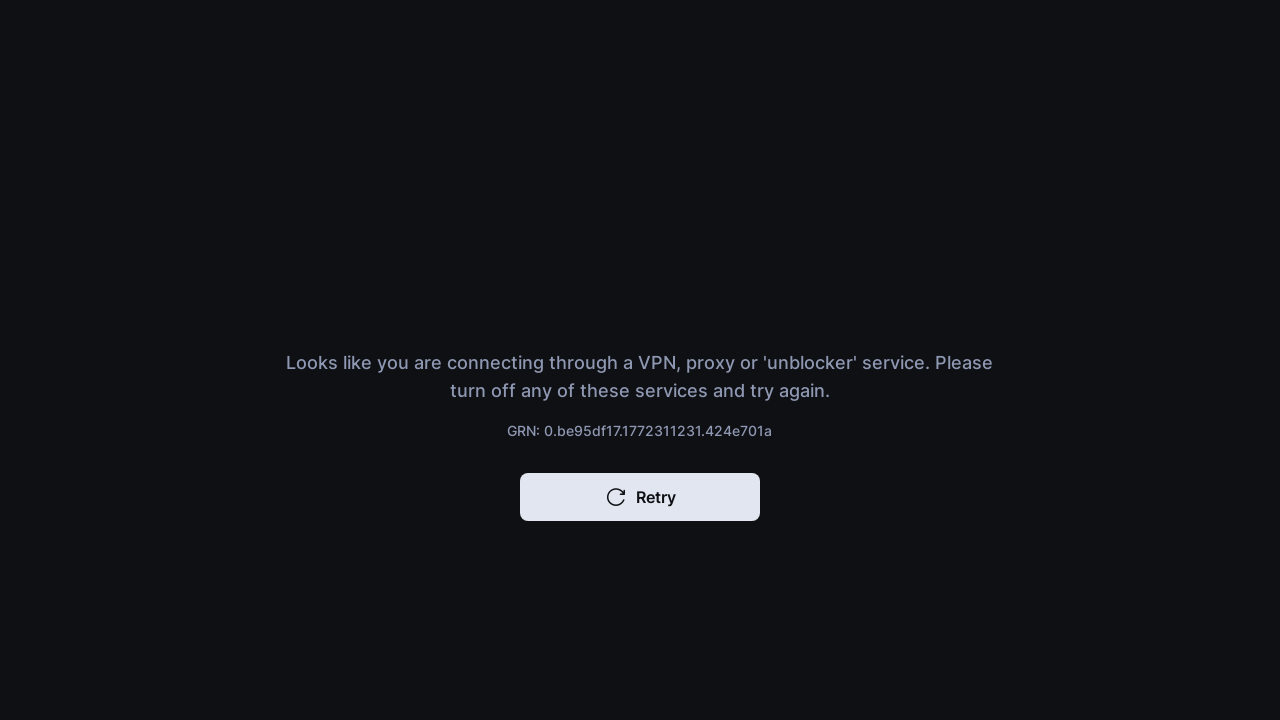

Retrieved page title: 
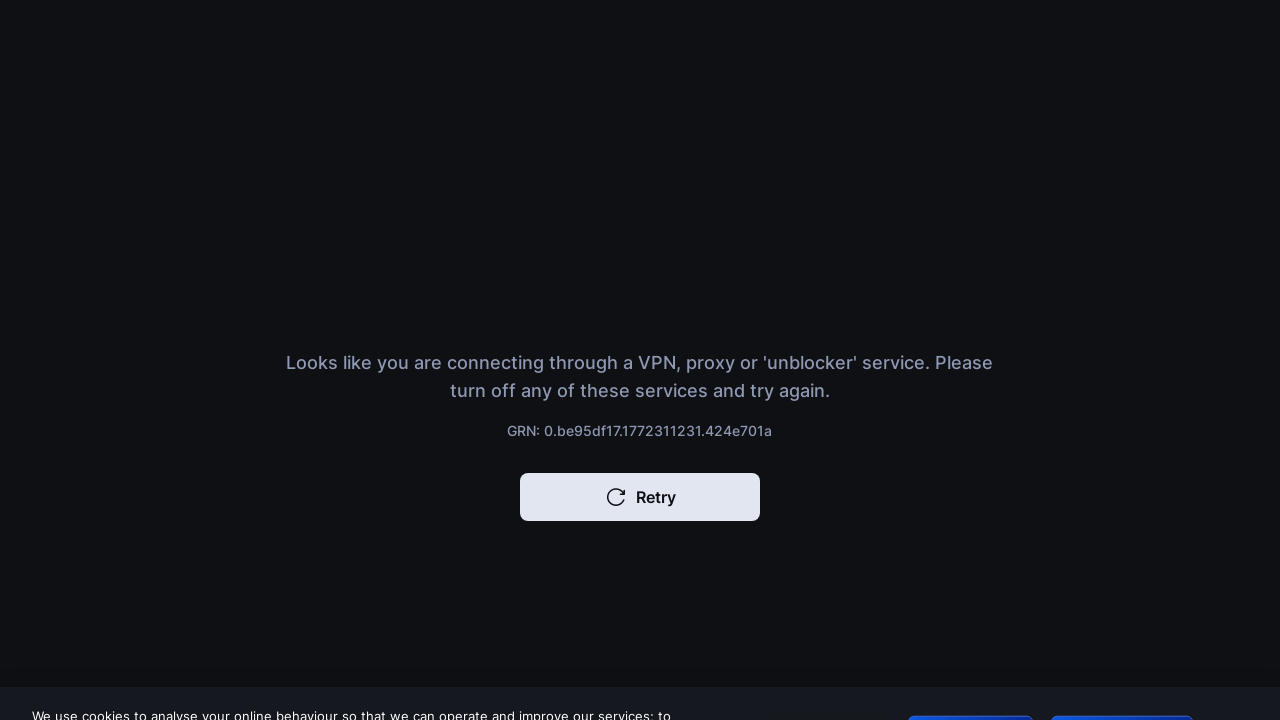

Printed page title to console
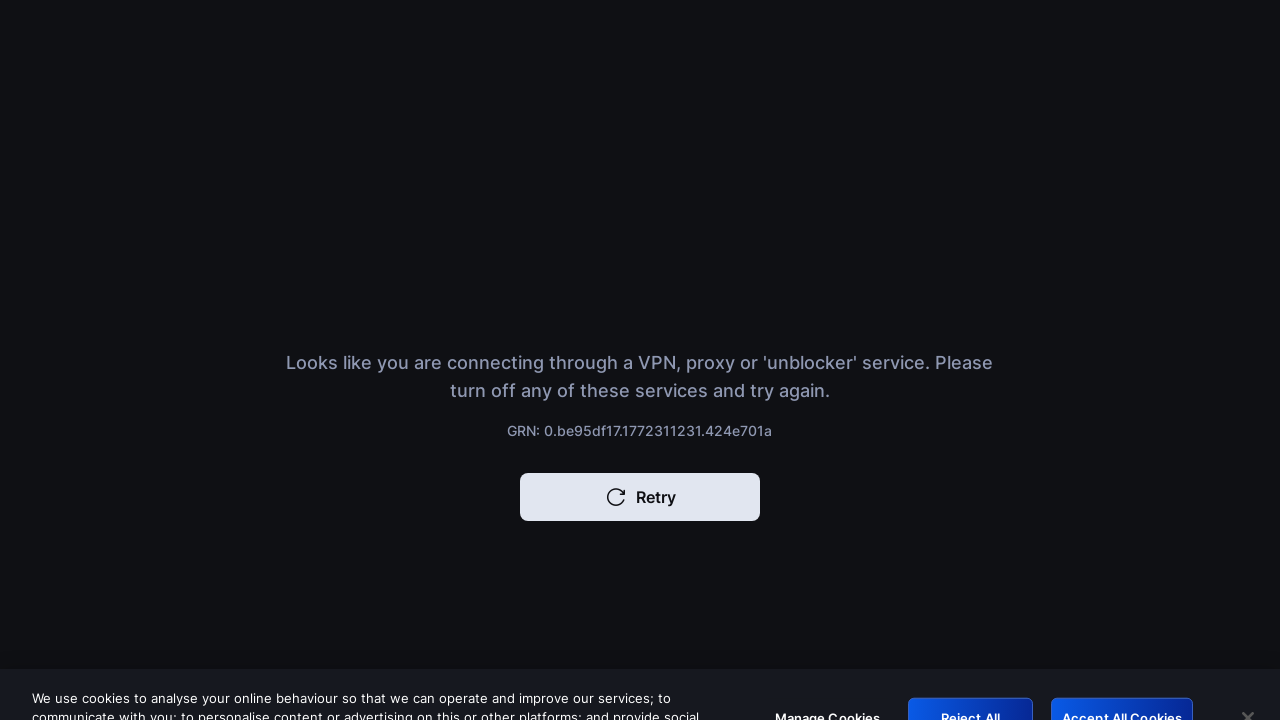

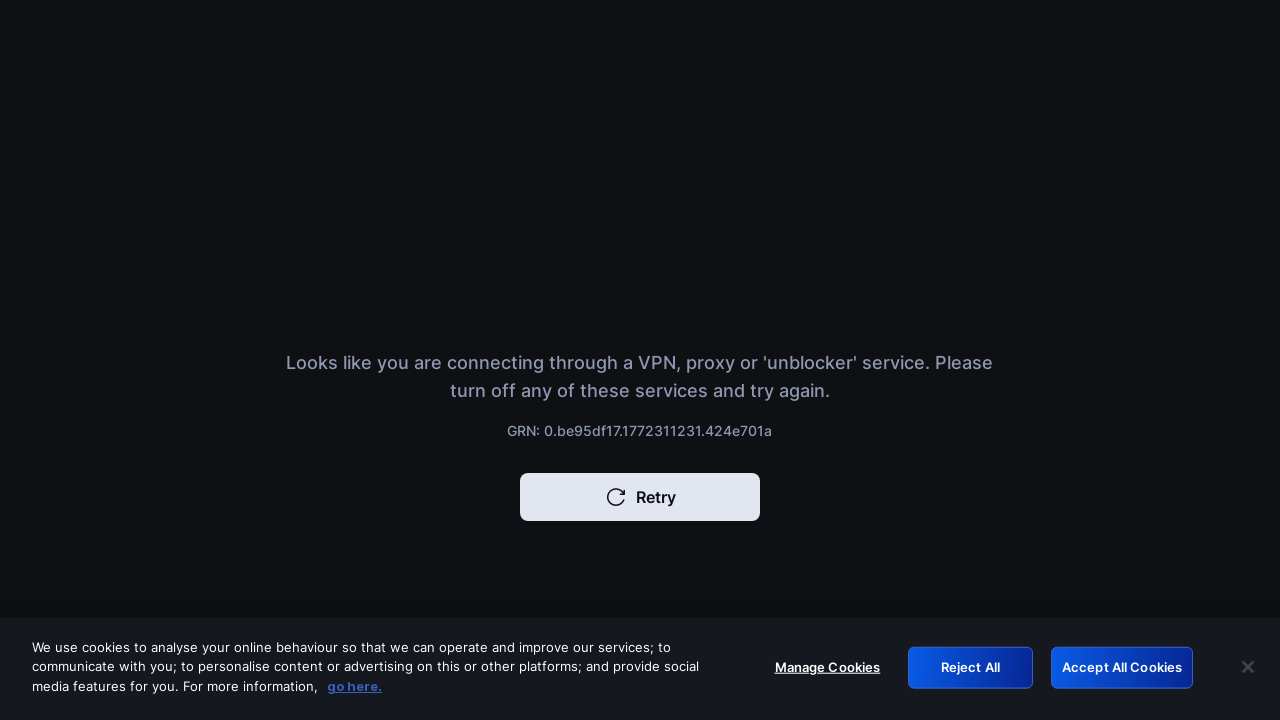